Tests the green loading functionality by clicking the start button, verifying the loading state appears, and then verifying the success state after loading completes

Starting URL: https://kristinek.github.io/site/examples/loading_color

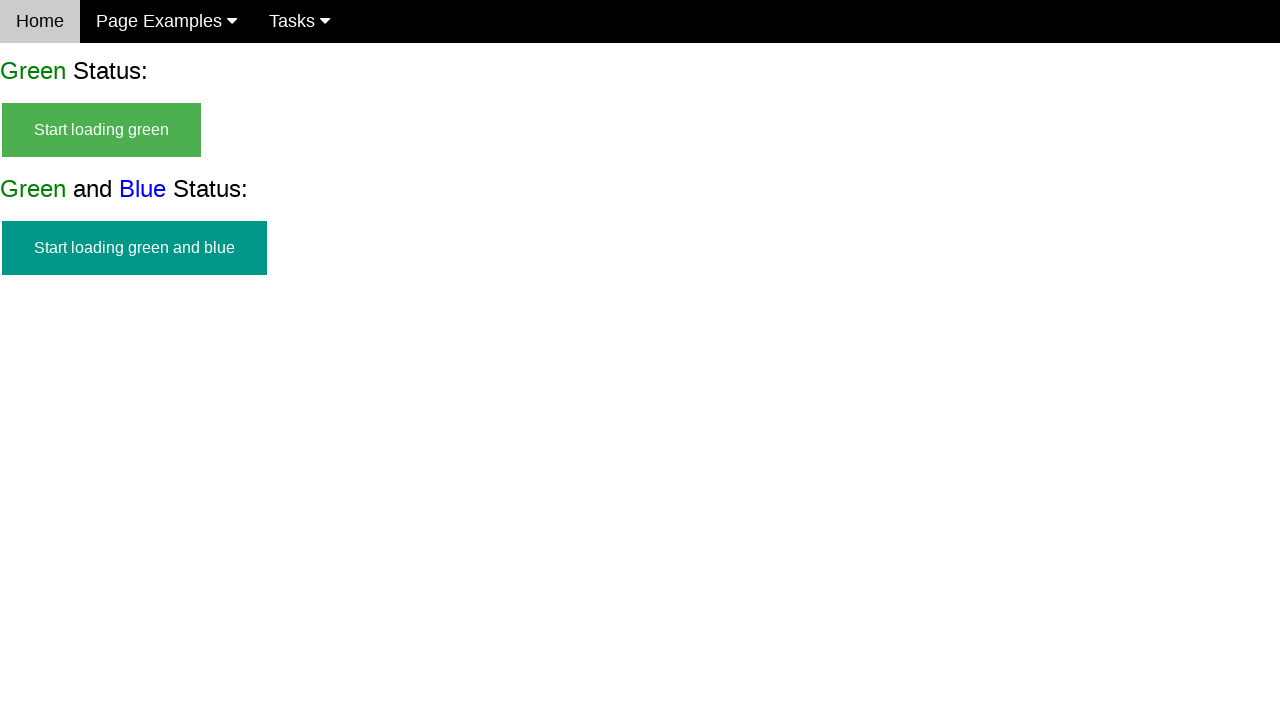

Clicked the start green loading button at (102, 130) on #start_green
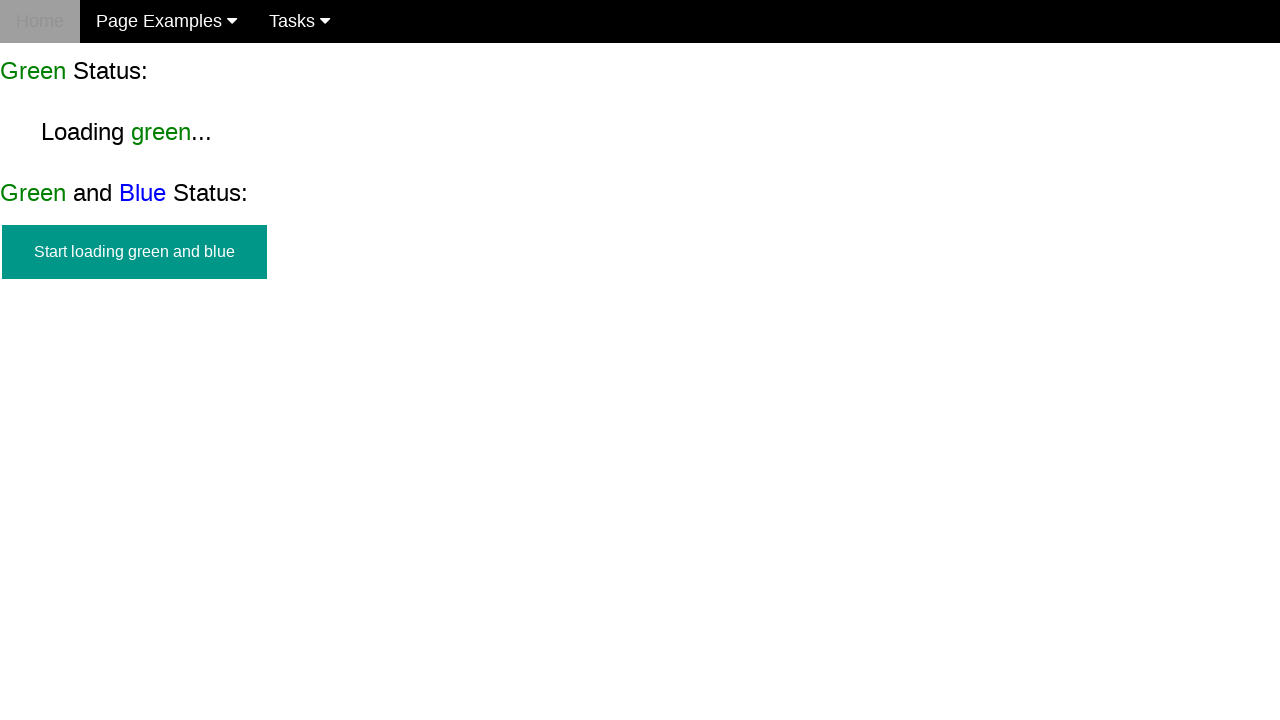

Loading text appeared and is visible
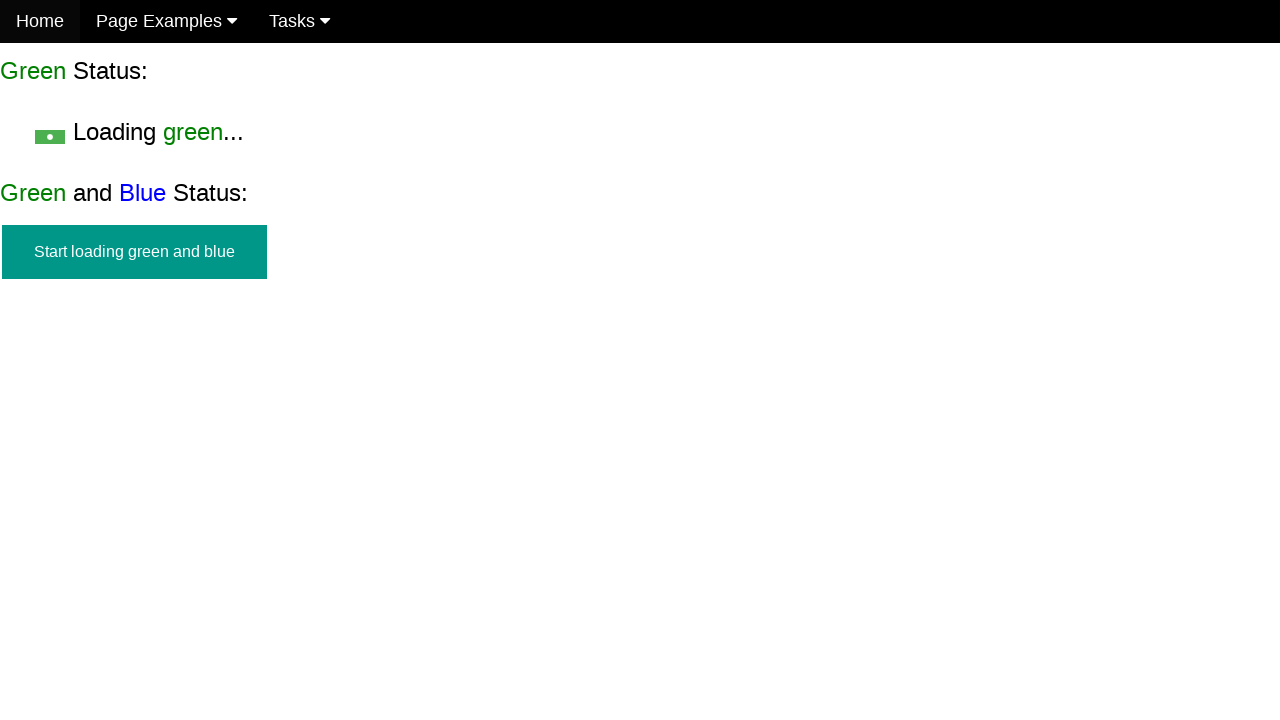

Verified start button is hidden during loading
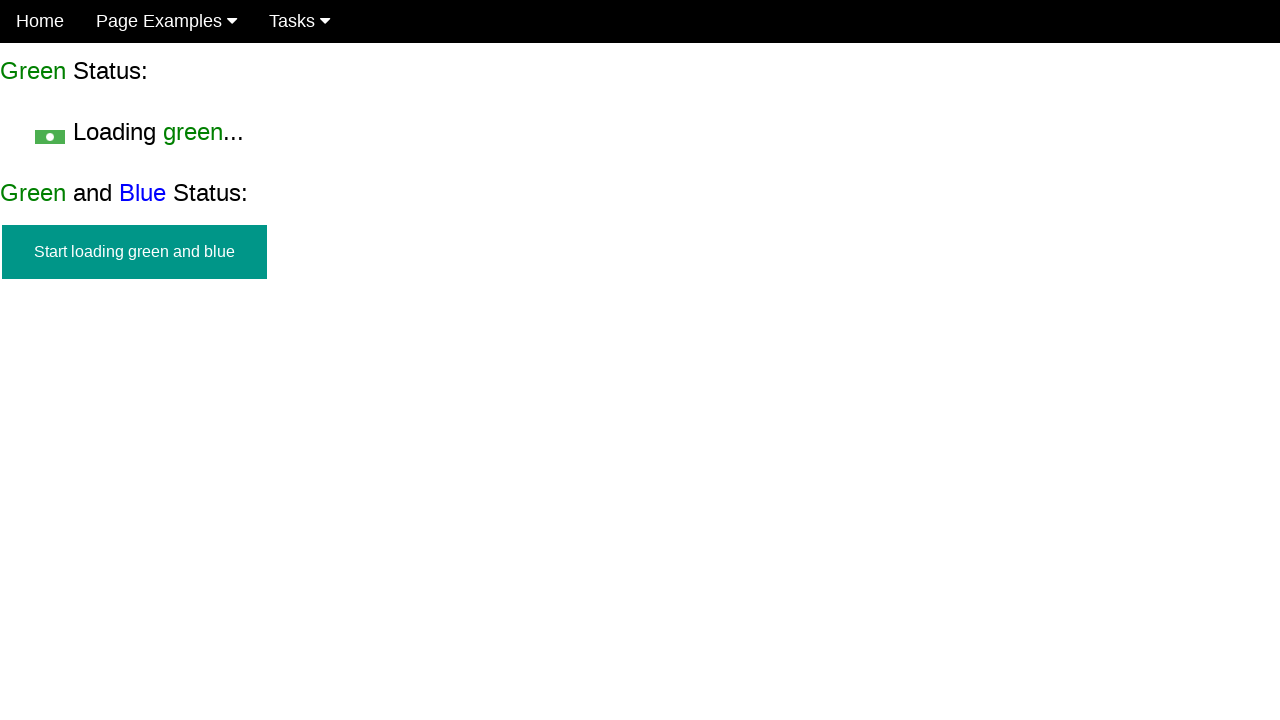

Green loading completed and success message is visible
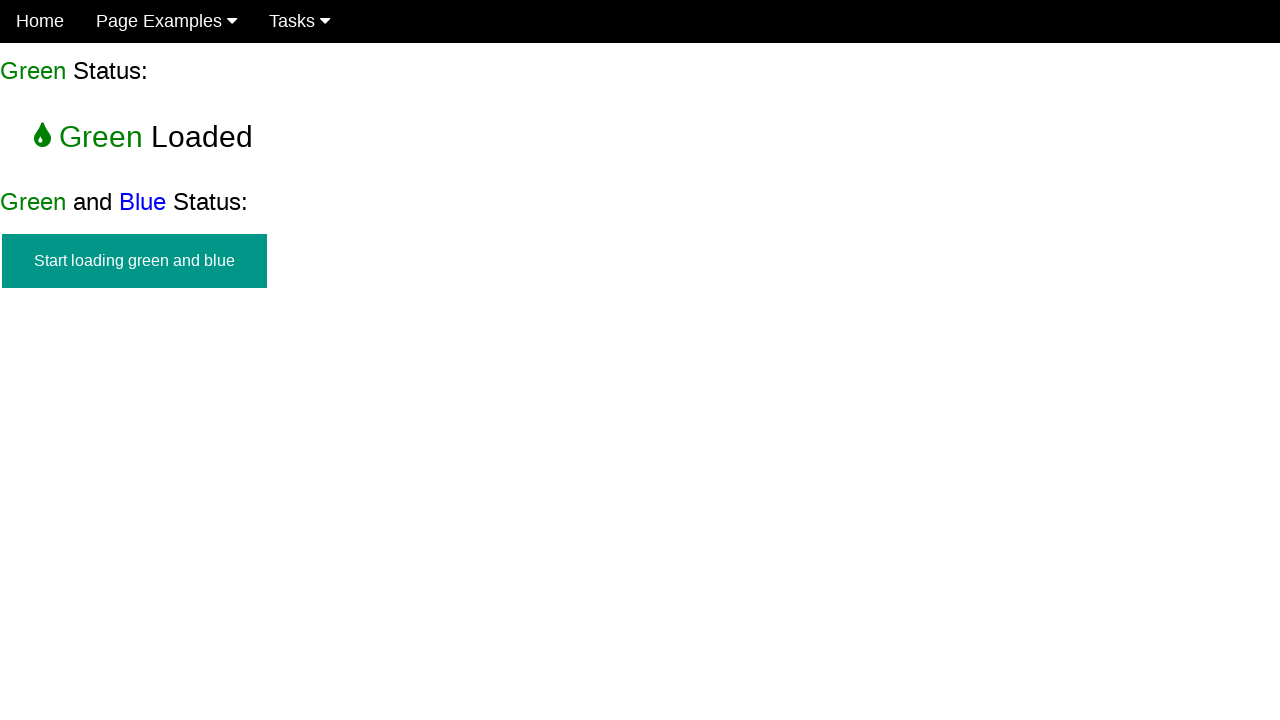

Verified success message is visible
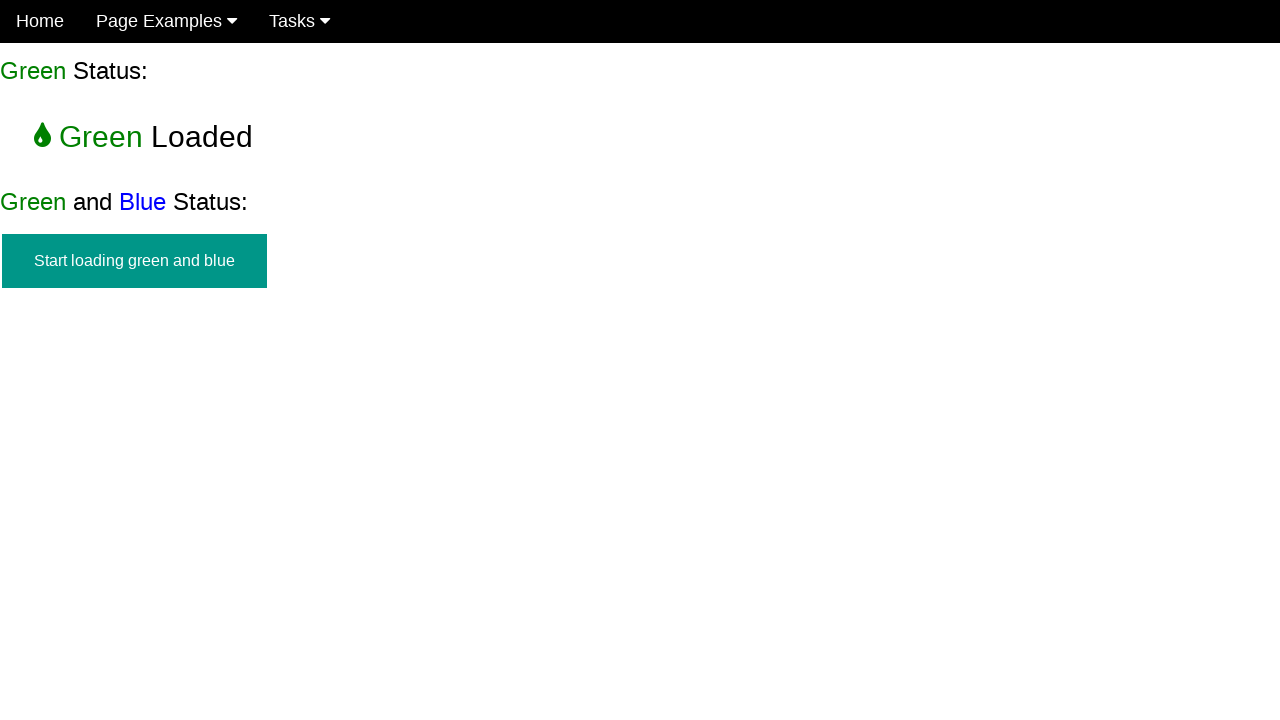

Verified start button is hidden in final state
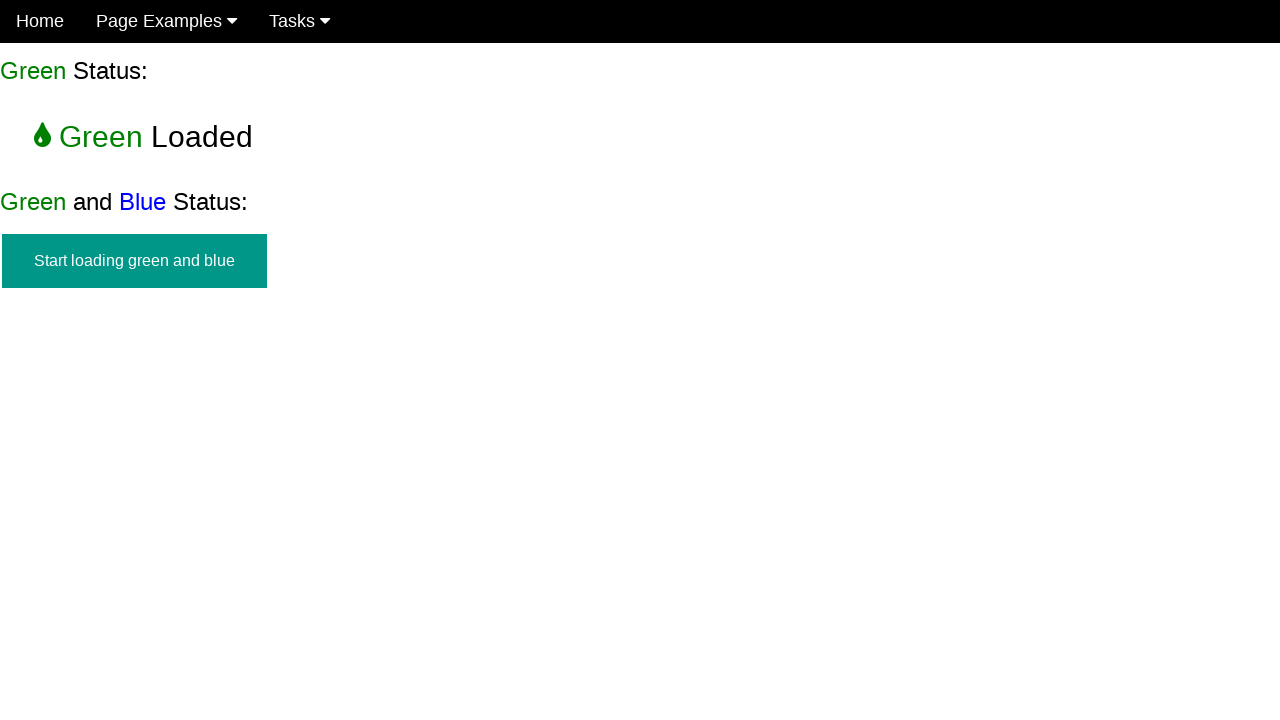

Verified loading text is hidden in final state
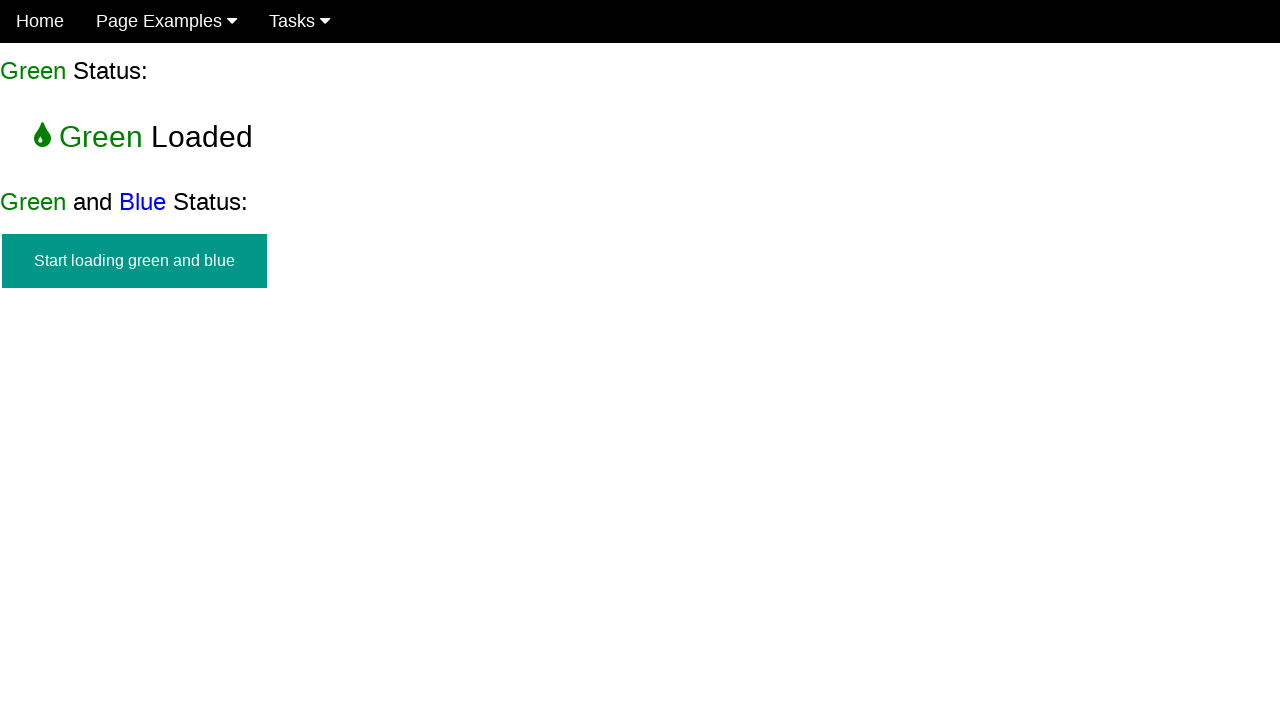

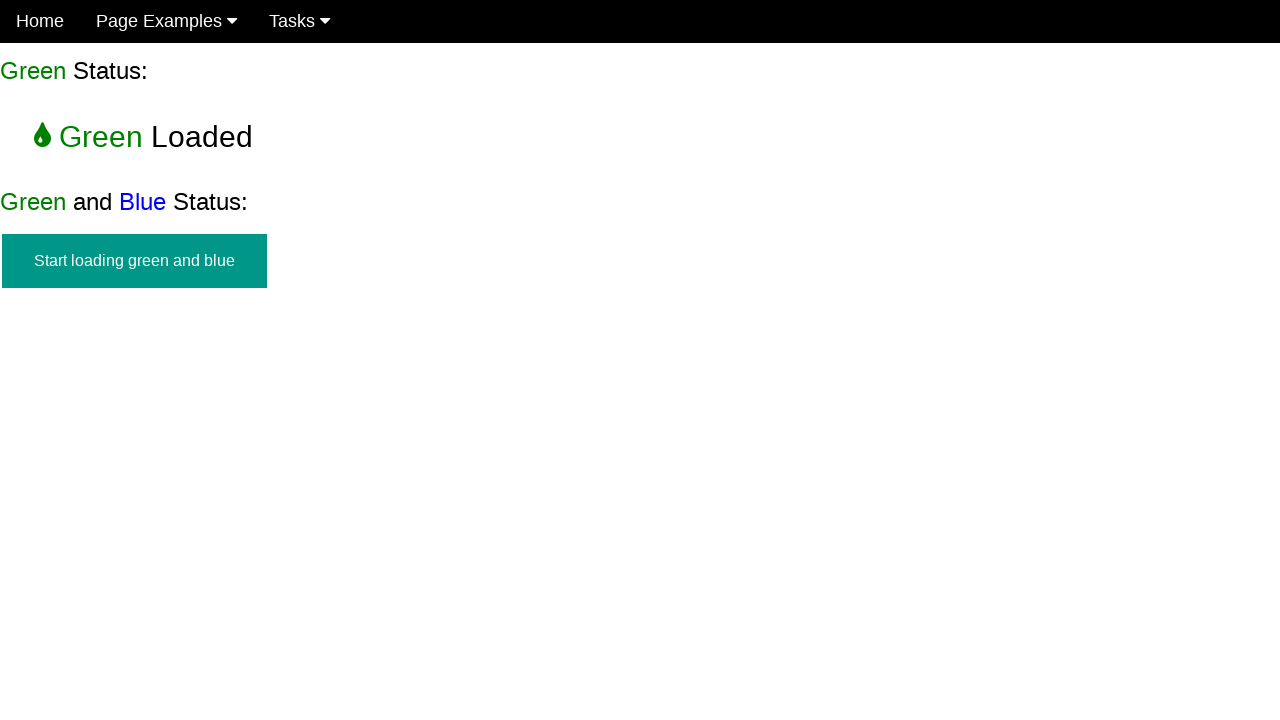